Navigates to Paytm website and verifies that the page loads correctly by checking the URL and title

Starting URL: https://paytm.com/

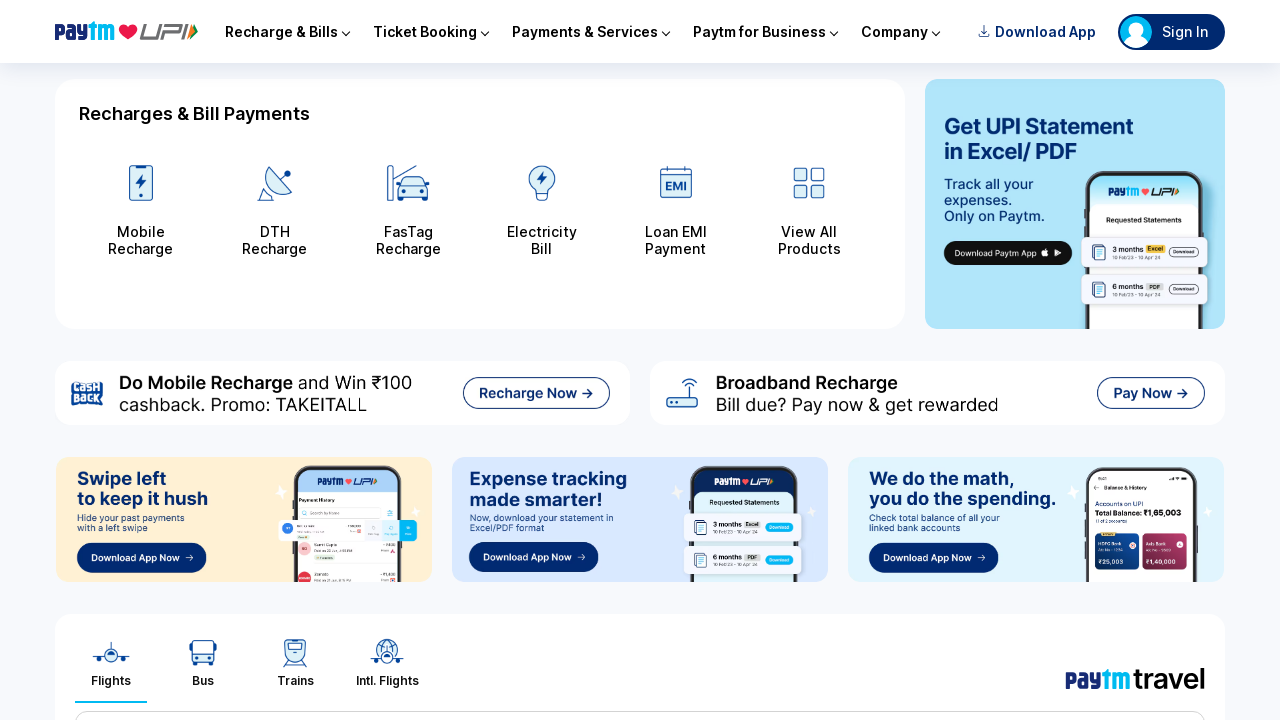

Navigated to Paytm website
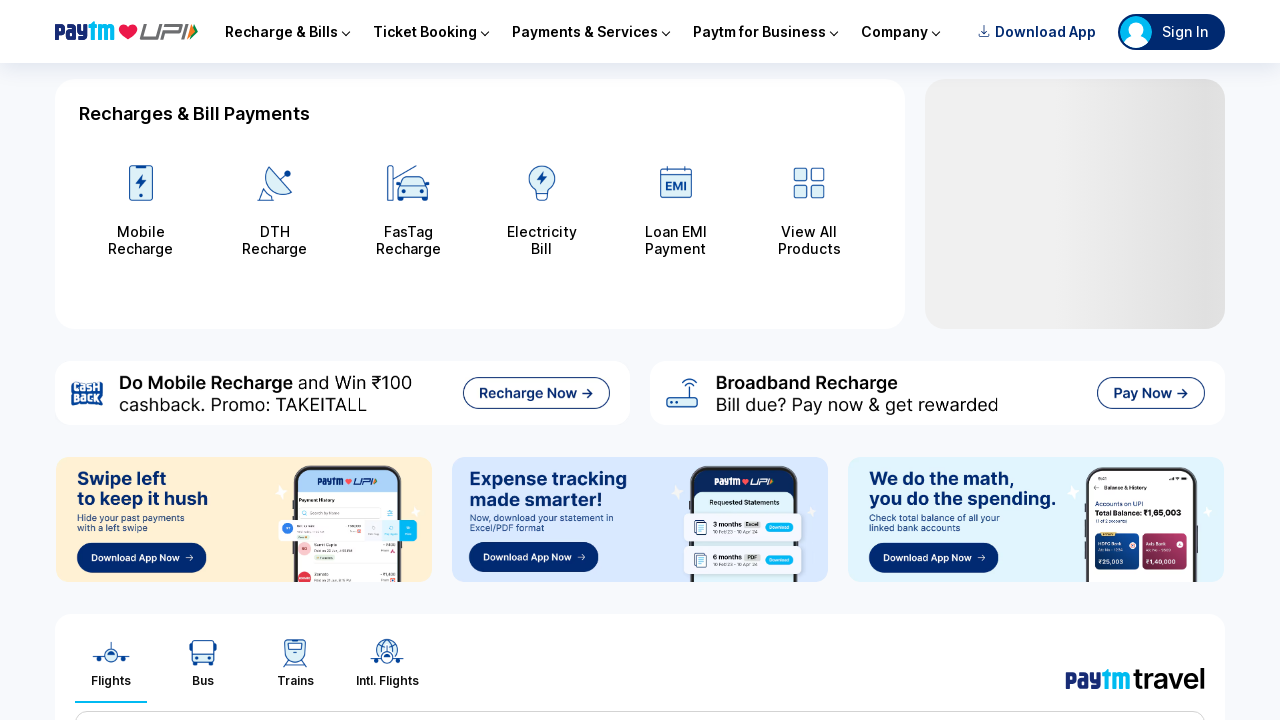

Retrieved current URL
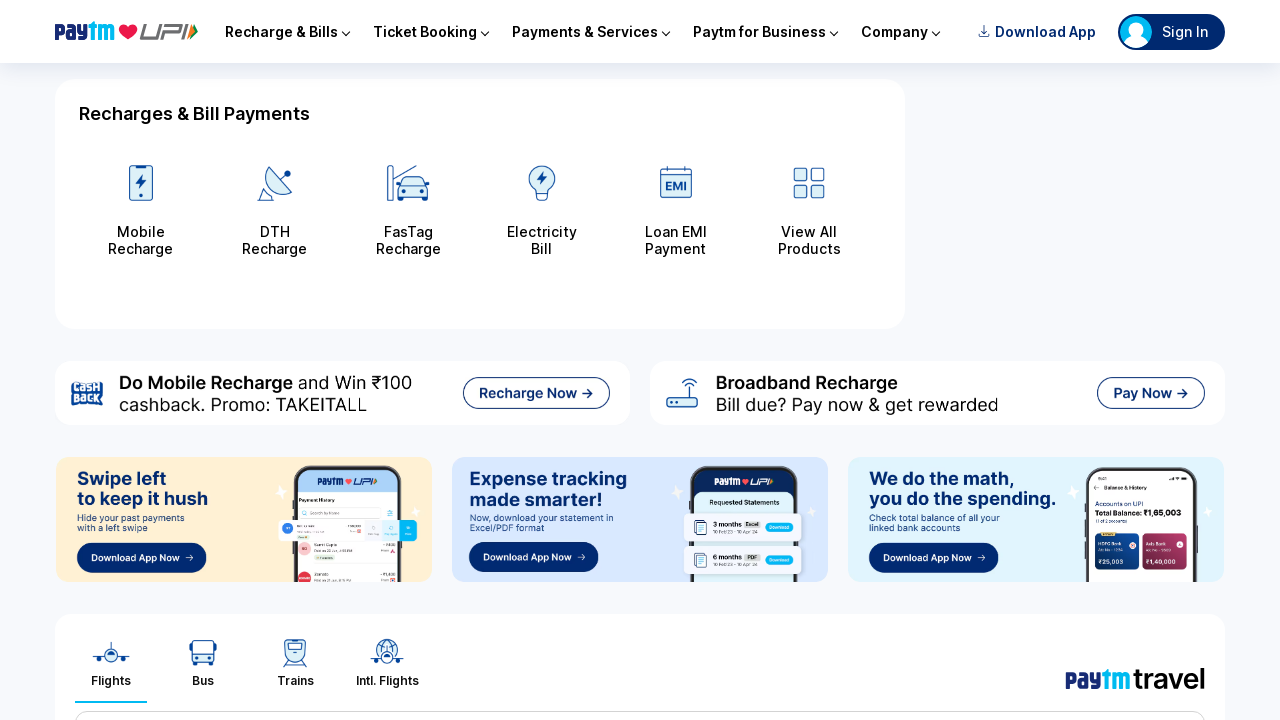

Retrieved page title
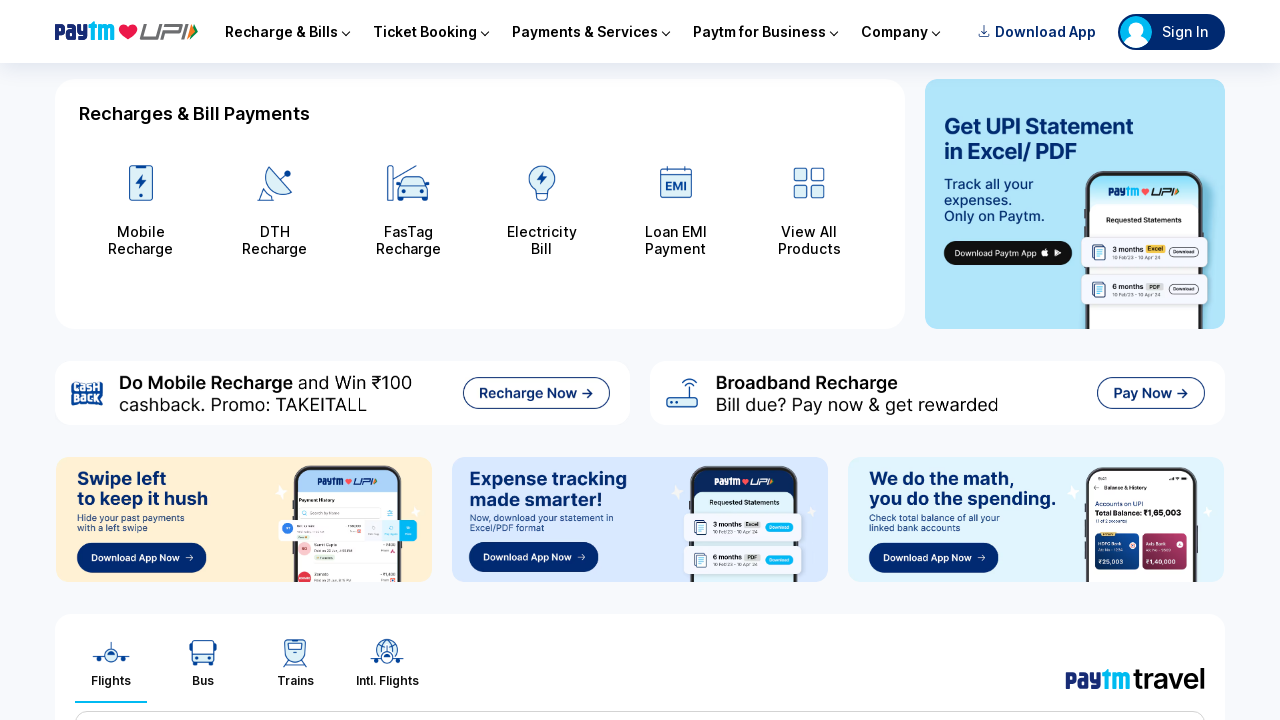

Verified URL matches expected value
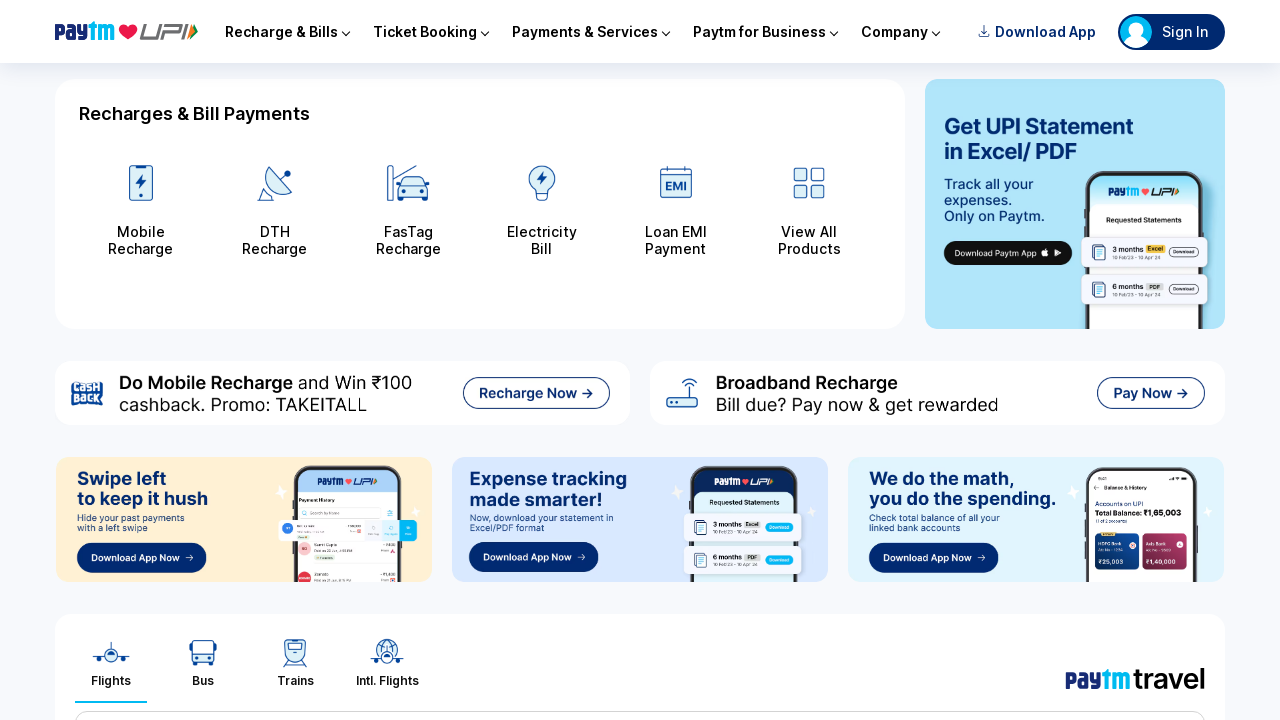

Verified page title matches expected value
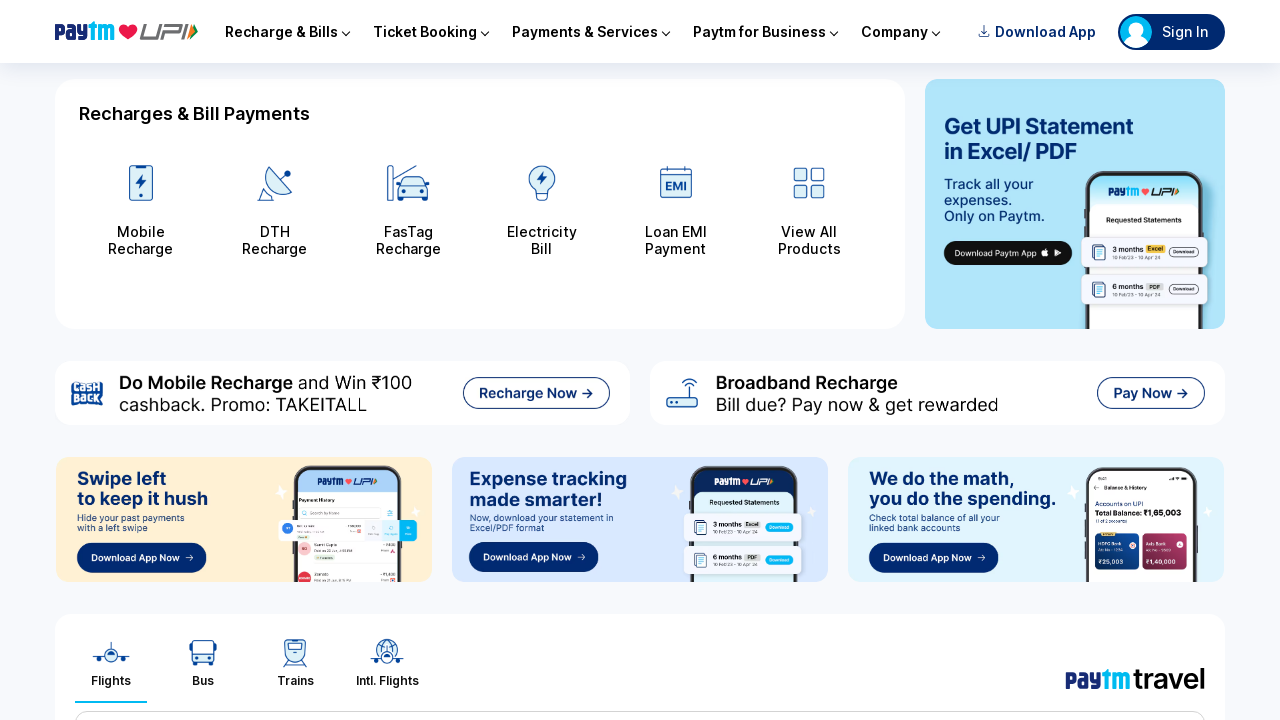

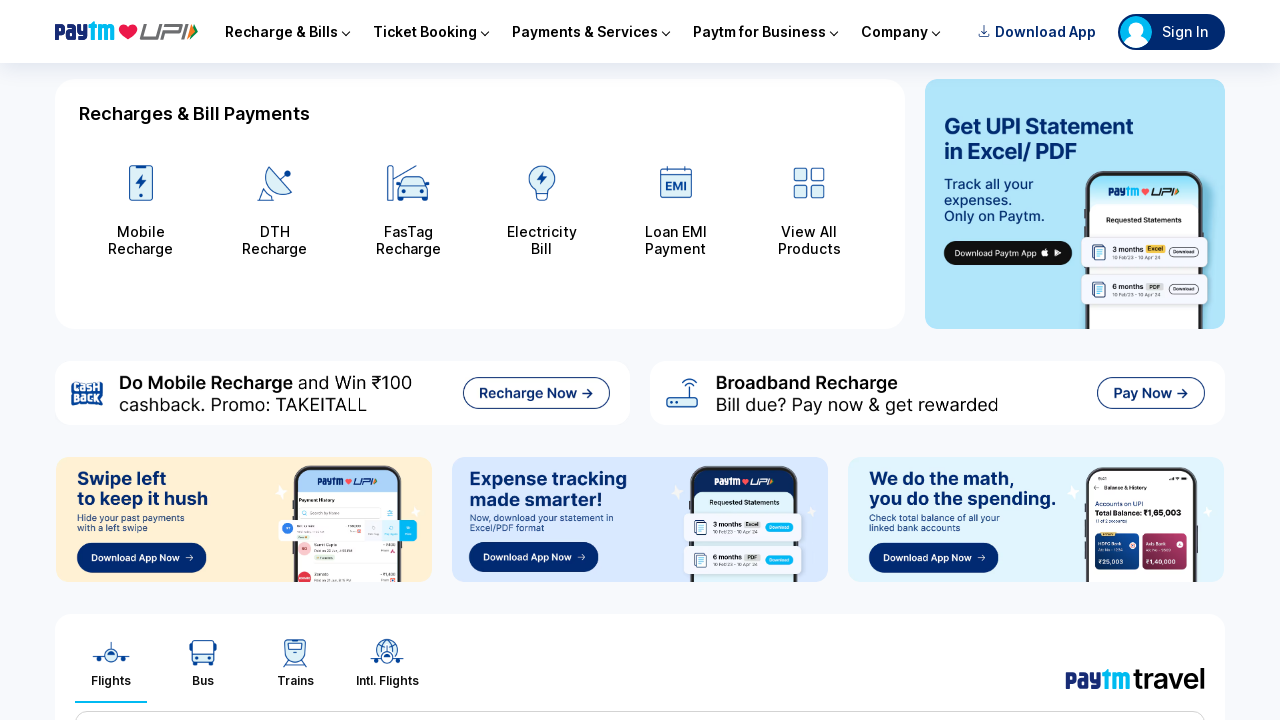